Tests autocomplete dropdown functionality by typing "ta" and selecting "Taiwan" from the suggestions

Starting URL: https://rahulshettyacademy.com/AutomationPractice/

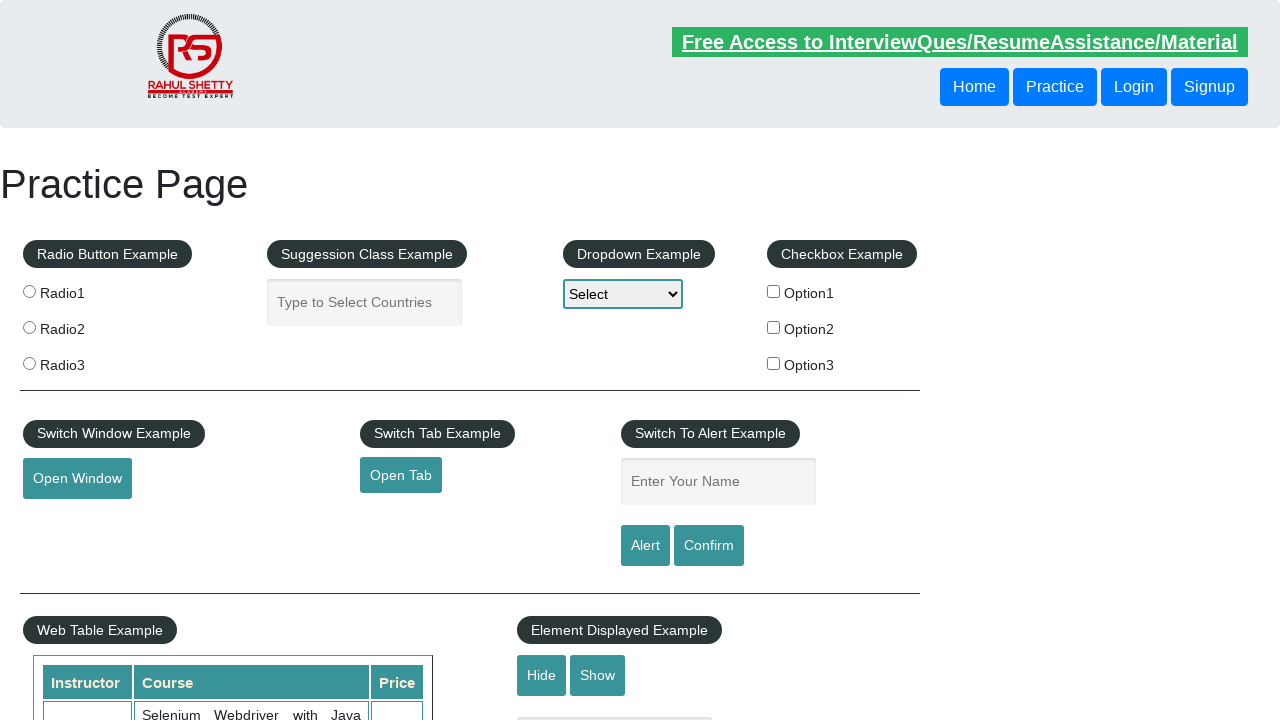

Typed 'ta' in autocomplete field on #autocomplete
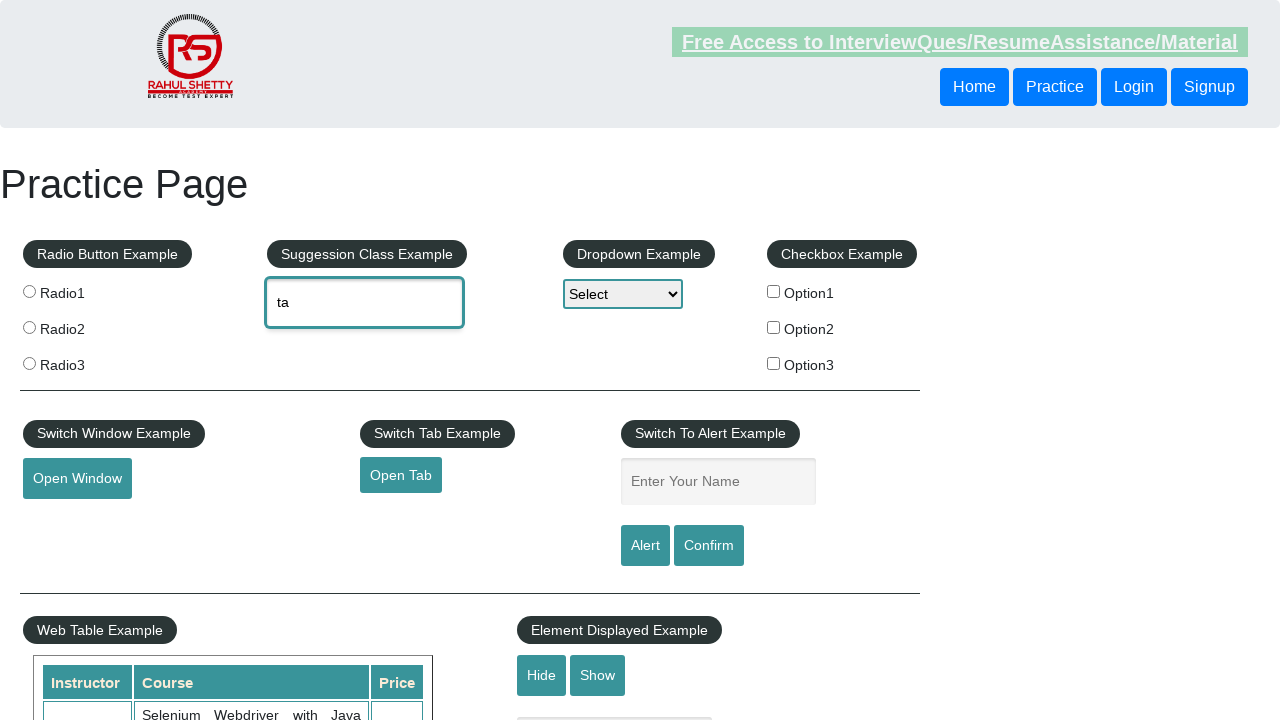

Autocomplete dropdown suggestions appeared
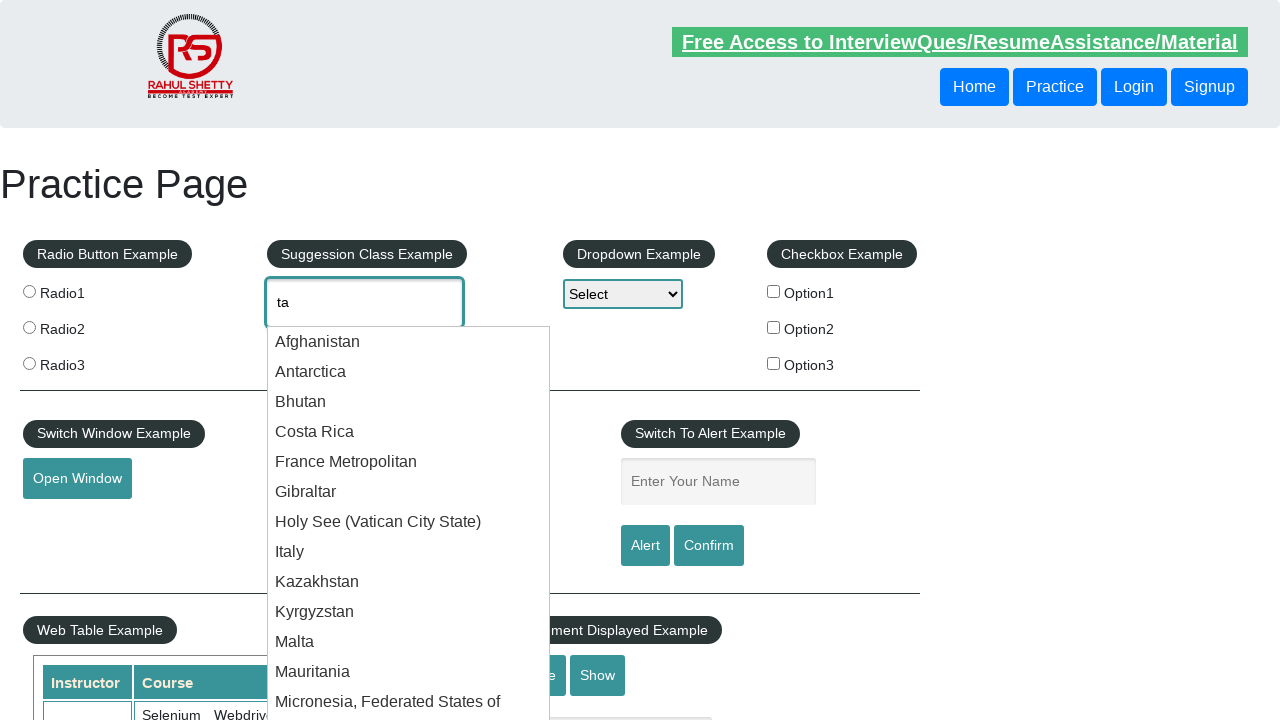

Selected 'Taiwan' from dropdown suggestions
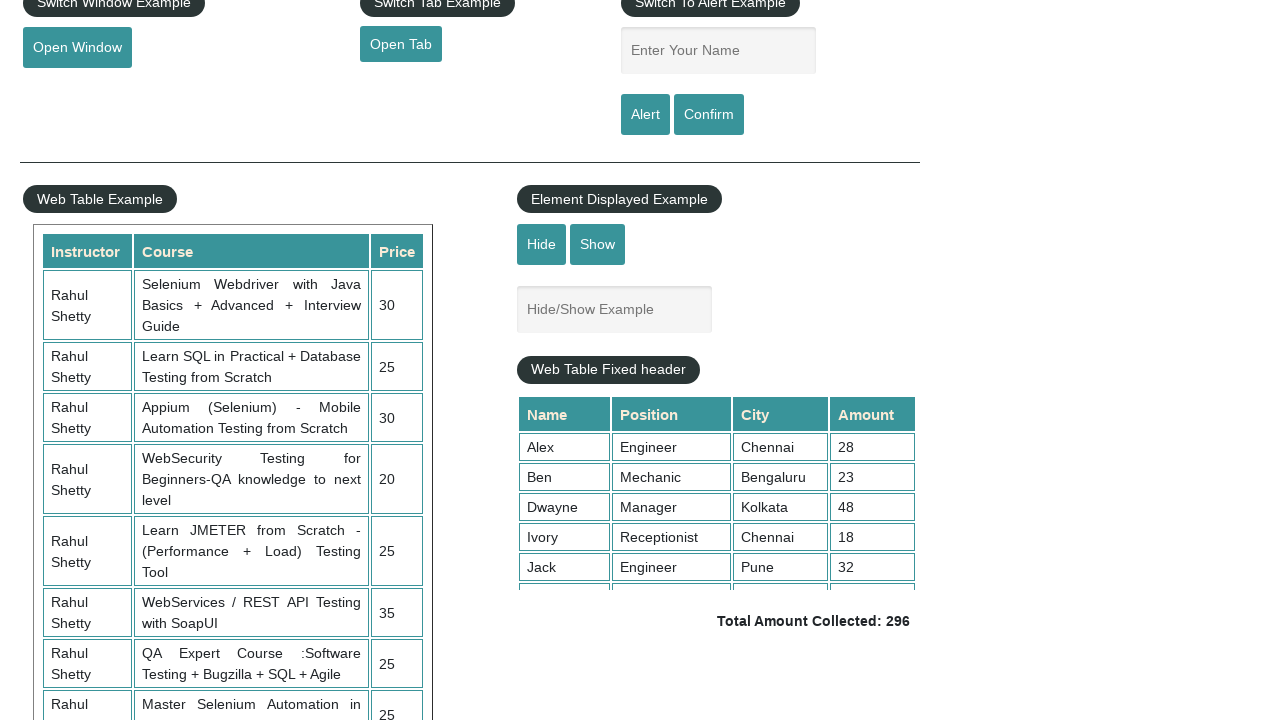

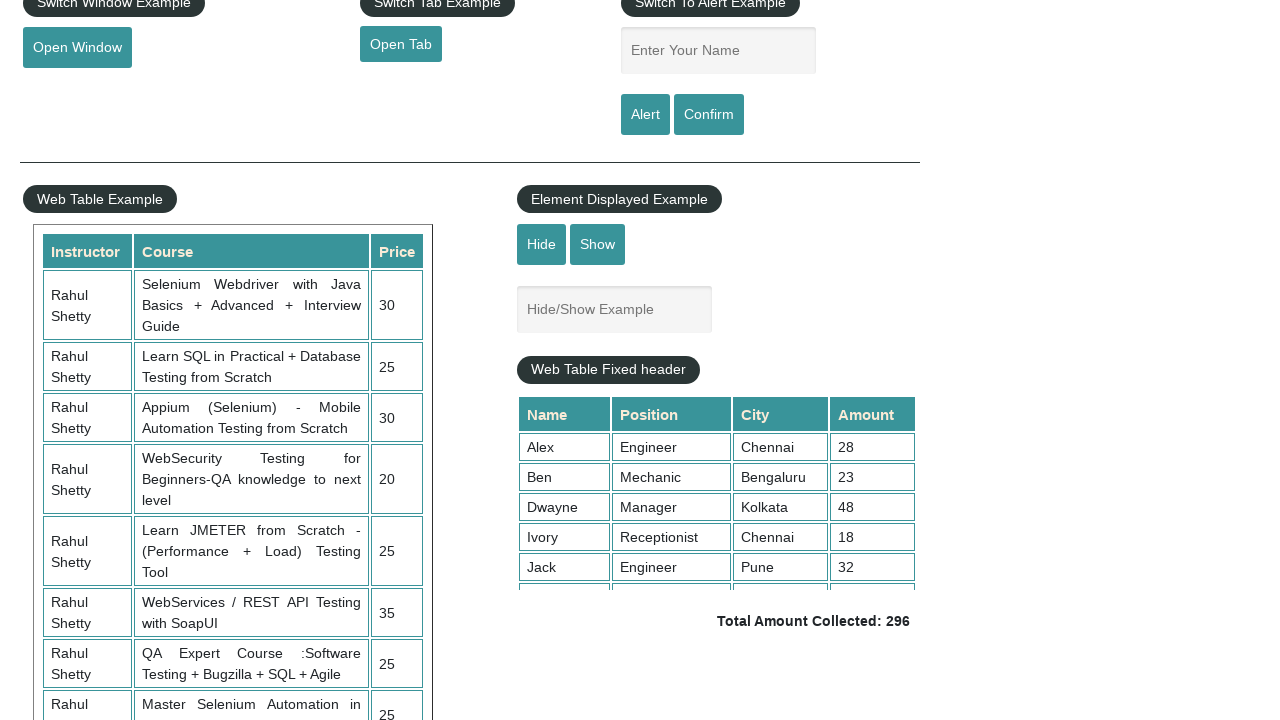